Tests a loading indicator by clicking a loader button and waiting for a modal with content to appear, then verifying the modal text is displayed

Starting URL: http://demo.automationtesting.in/Loader.html

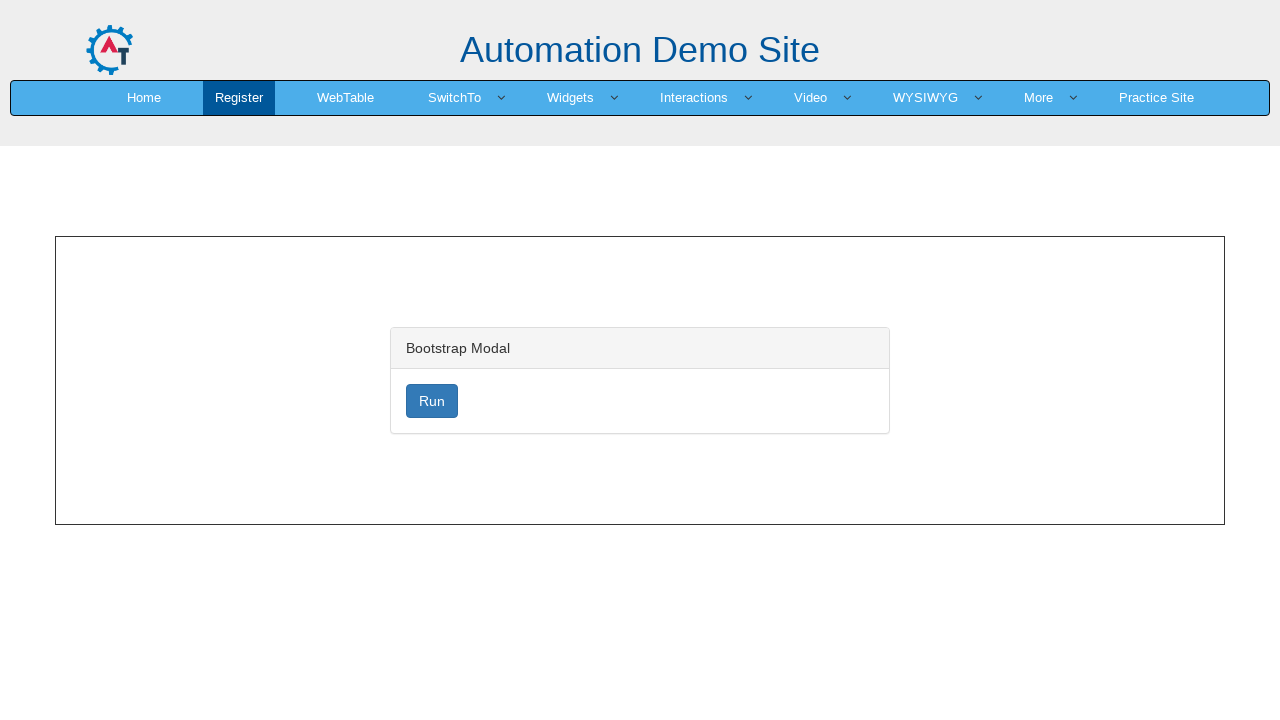

Clicked loader button to trigger loading indicator at (432, 401) on #loader
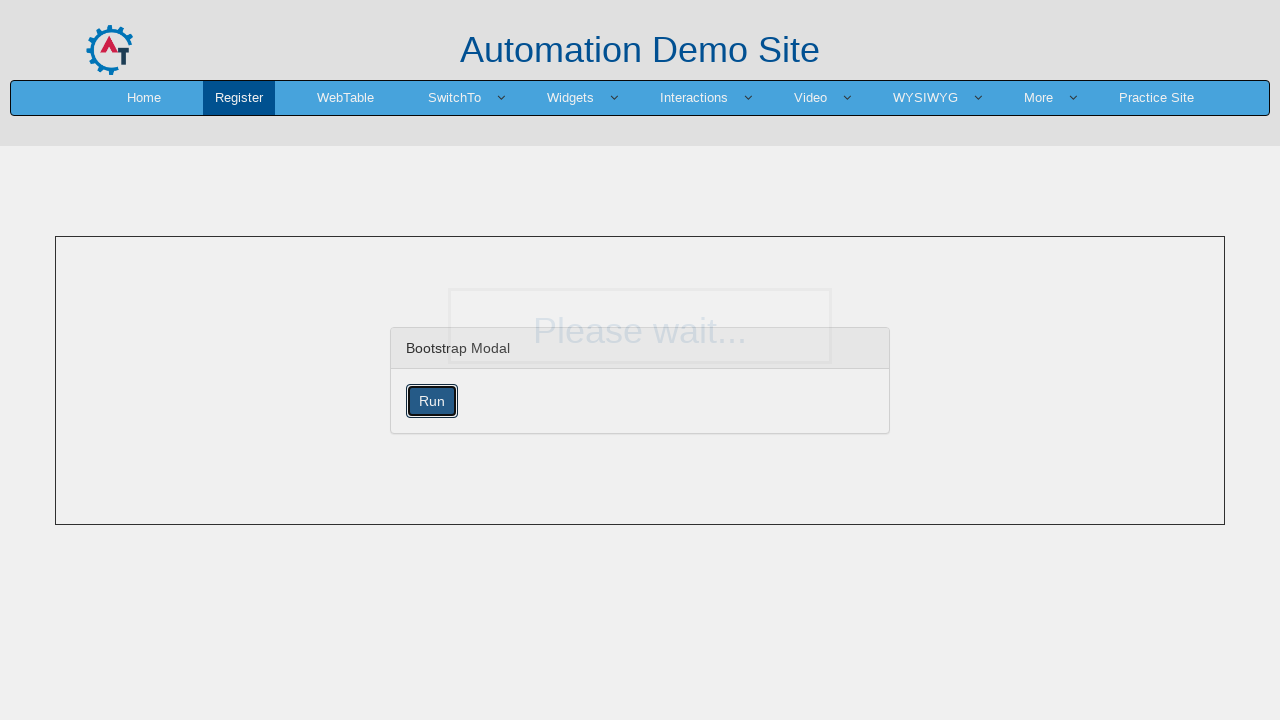

Modal with content appeared and paragraph became visible
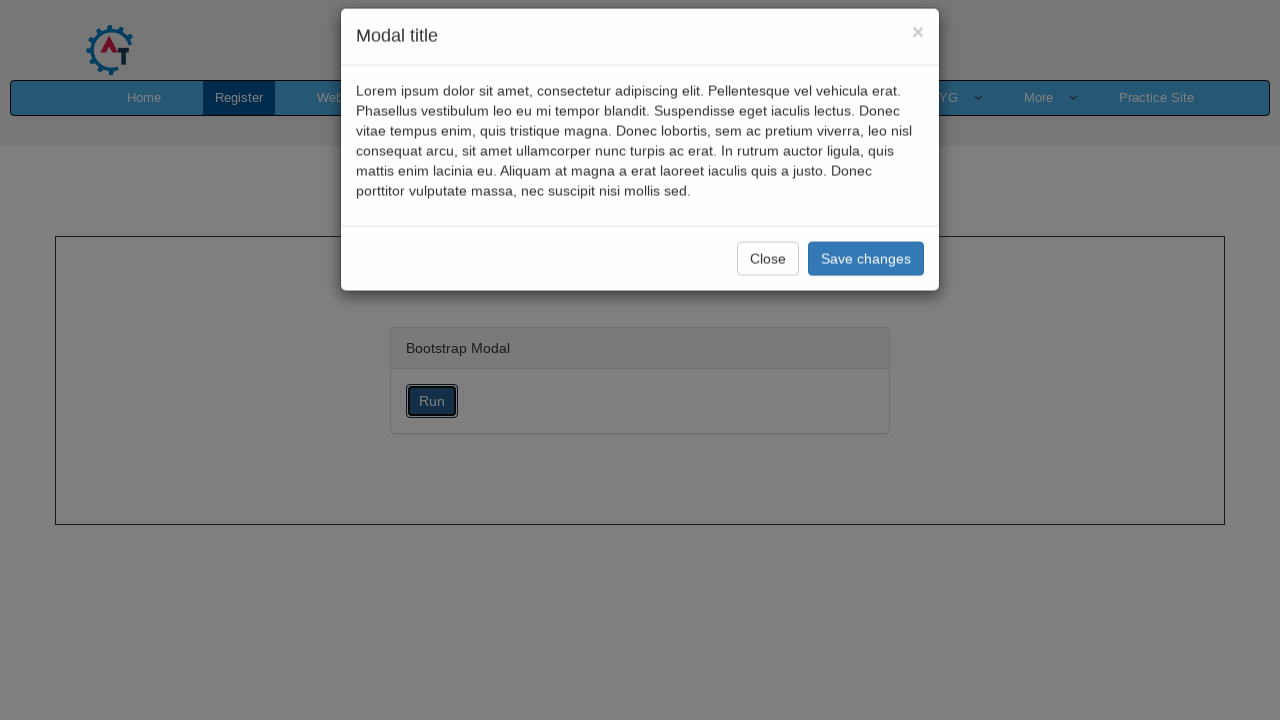

Retrieved modal text: Lorem ipsum dolor sit amet, consectetur adipiscing elit. Pellentesque vel vehicula erat. Phasellus vestibulum leo eu mi tempor blandit. Suspendisse eget iaculis lectus. Donec vitae tempus enim, quis tristique magna. Donec lobortis, sem ac pretium viverra, leo nisl consequat arcu, sit amet ullamcorper nunc turpis ac erat. In rutrum auctor ligula, quis mattis enim lacinia eu. Aliquam at magna a erat laoreet iaculis quis a justo. Donec porttitor vulputate massa, nec suscipit nisi mollis sed.
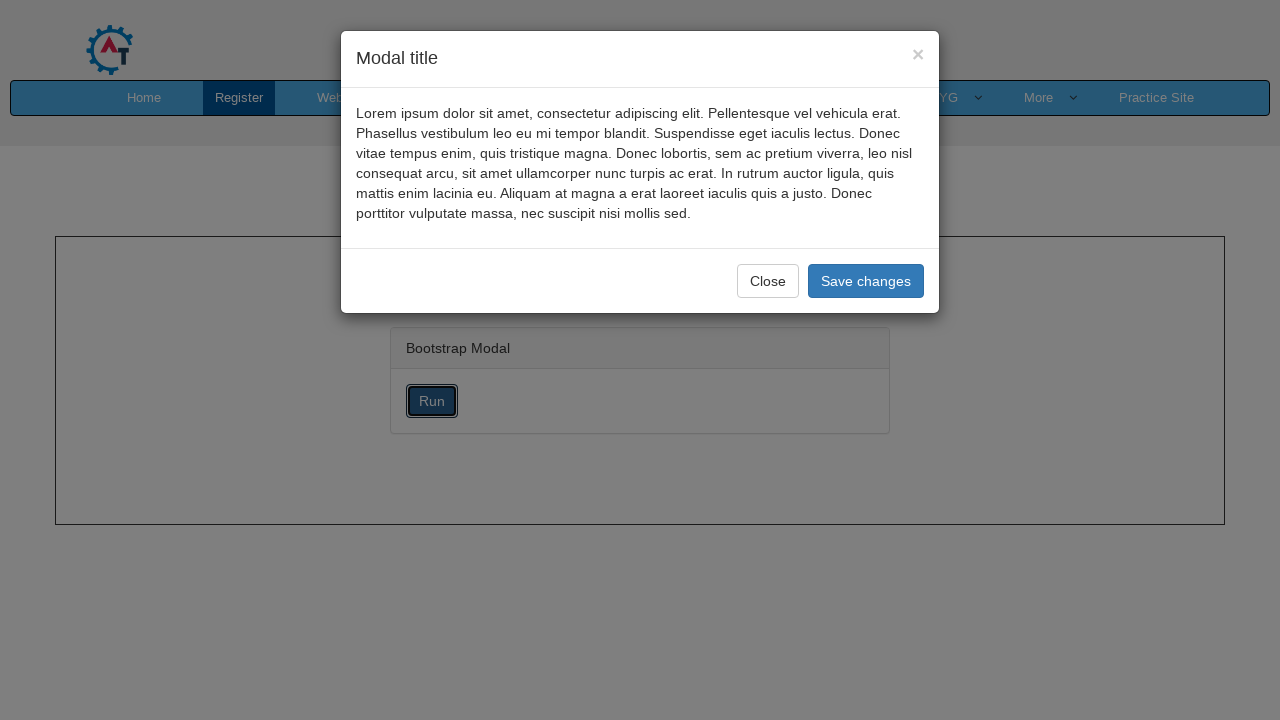

Printed modal text to console
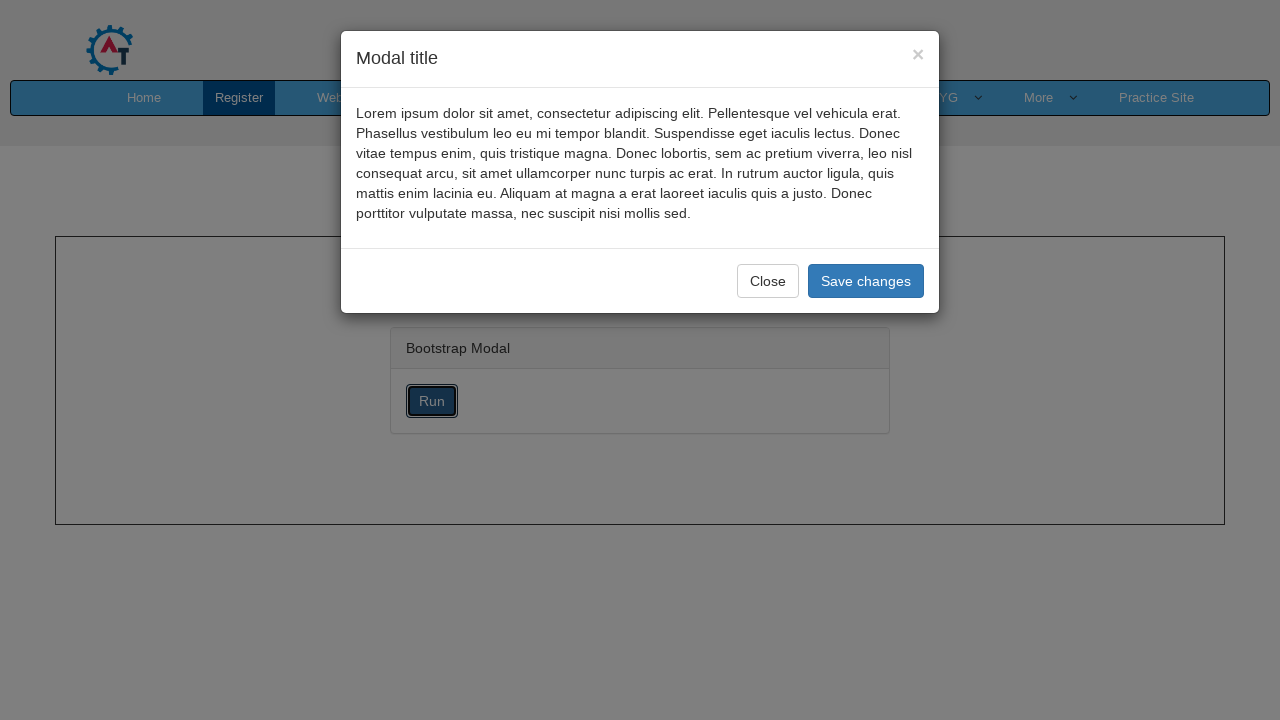

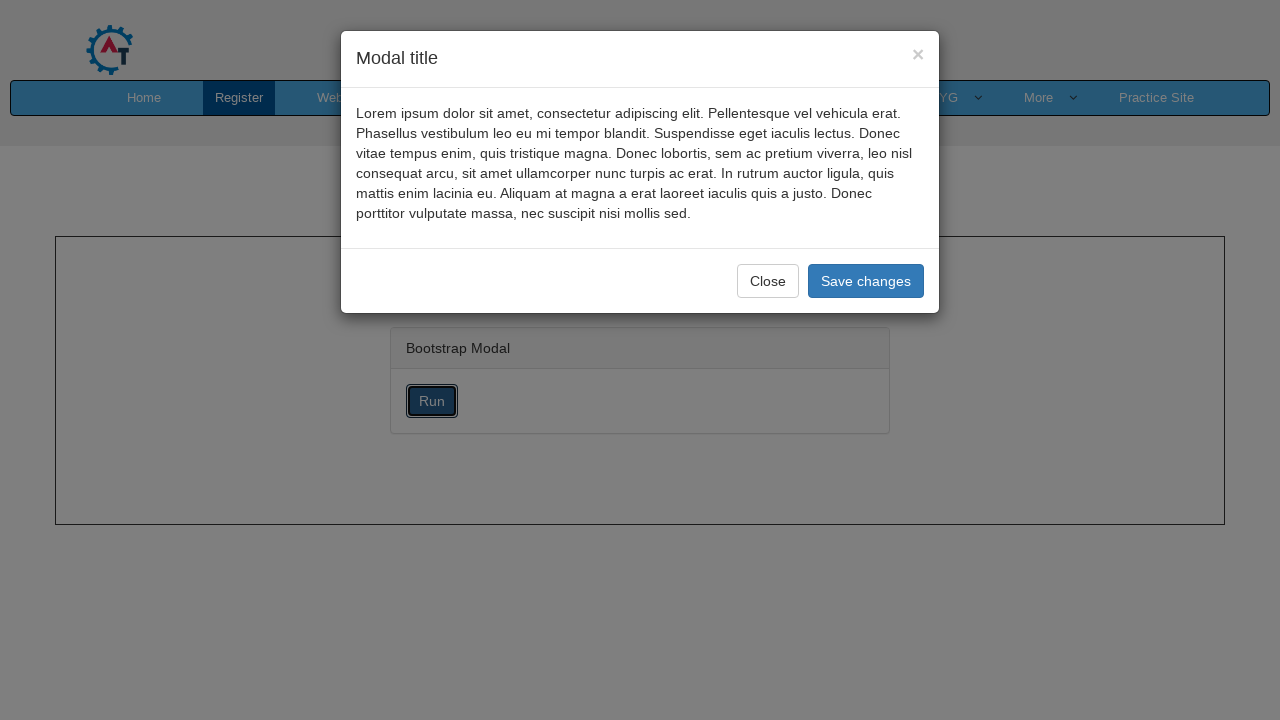